Tests the complete flight booking flow on BlazeDemo: searching for flights from Paris to London, selecting a flight, filling in passenger and payment details, and verifying the confirmation page.

Starting URL: https://blazedemo.com/

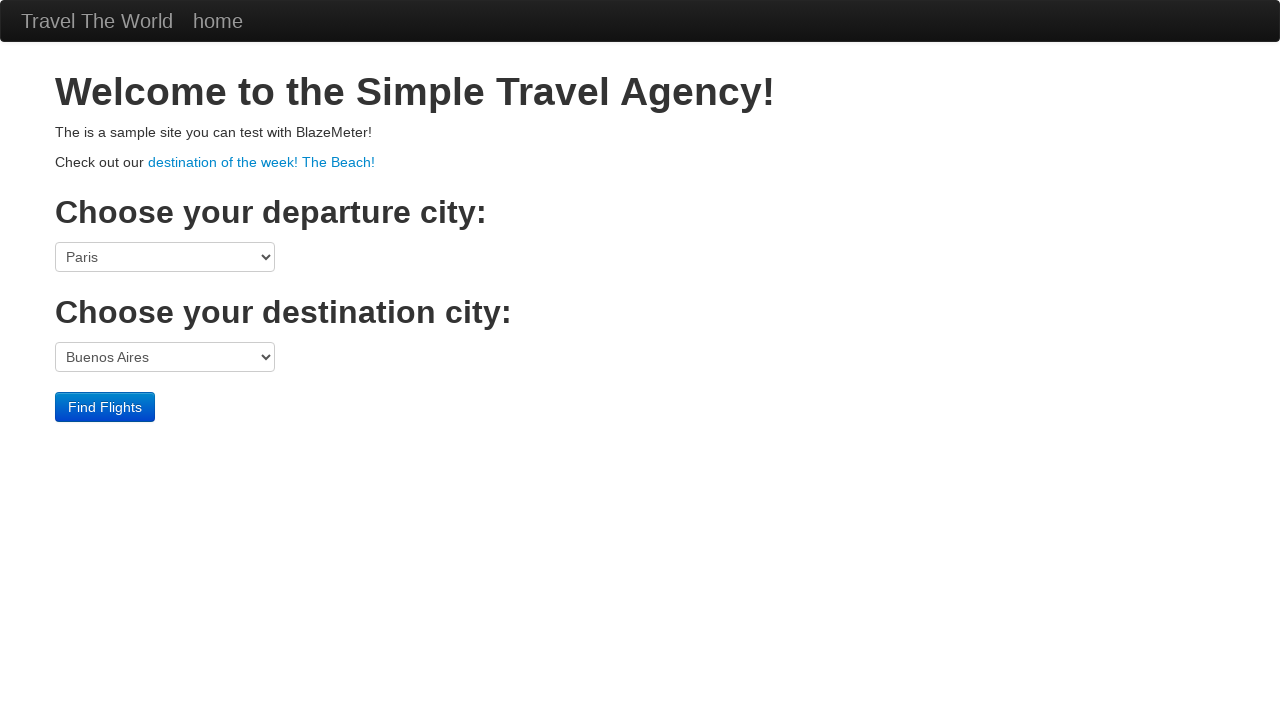

Selected Paris as departure city on select[name='fromPort']
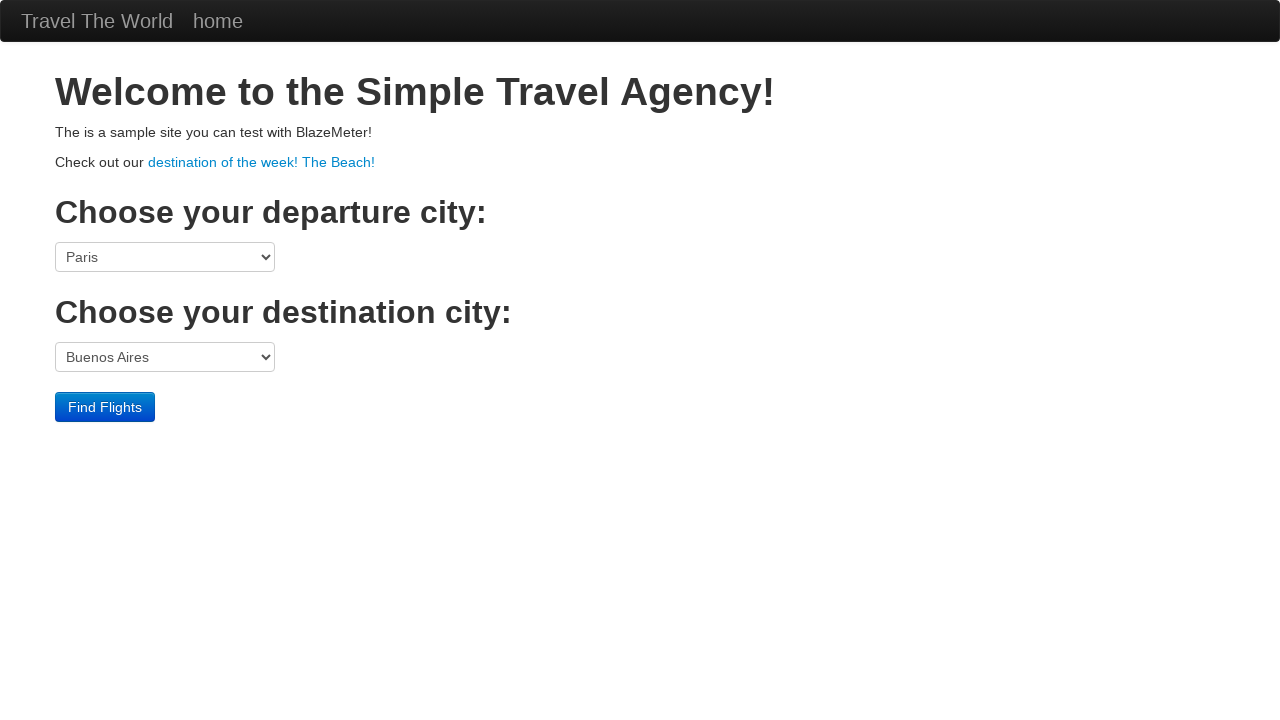

Selected London as destination city on select[name='toPort']
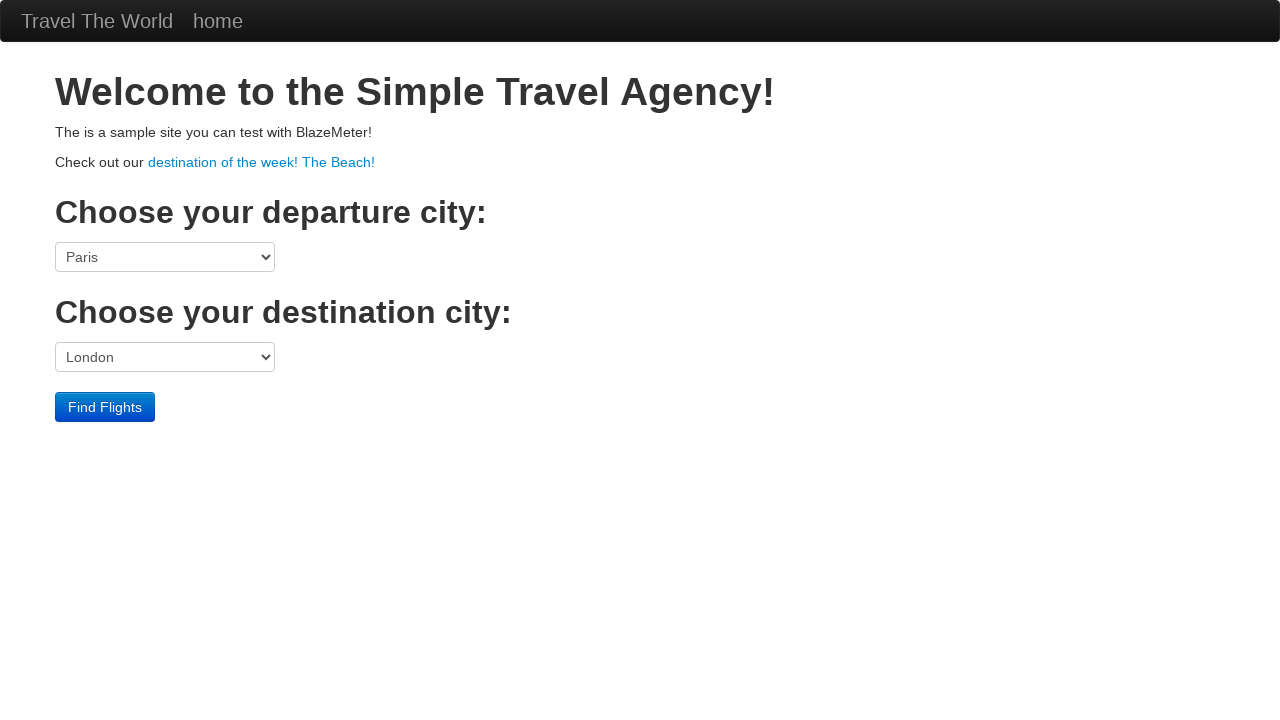

Clicked Find Flights button at (105, 407) on input[type='submit']
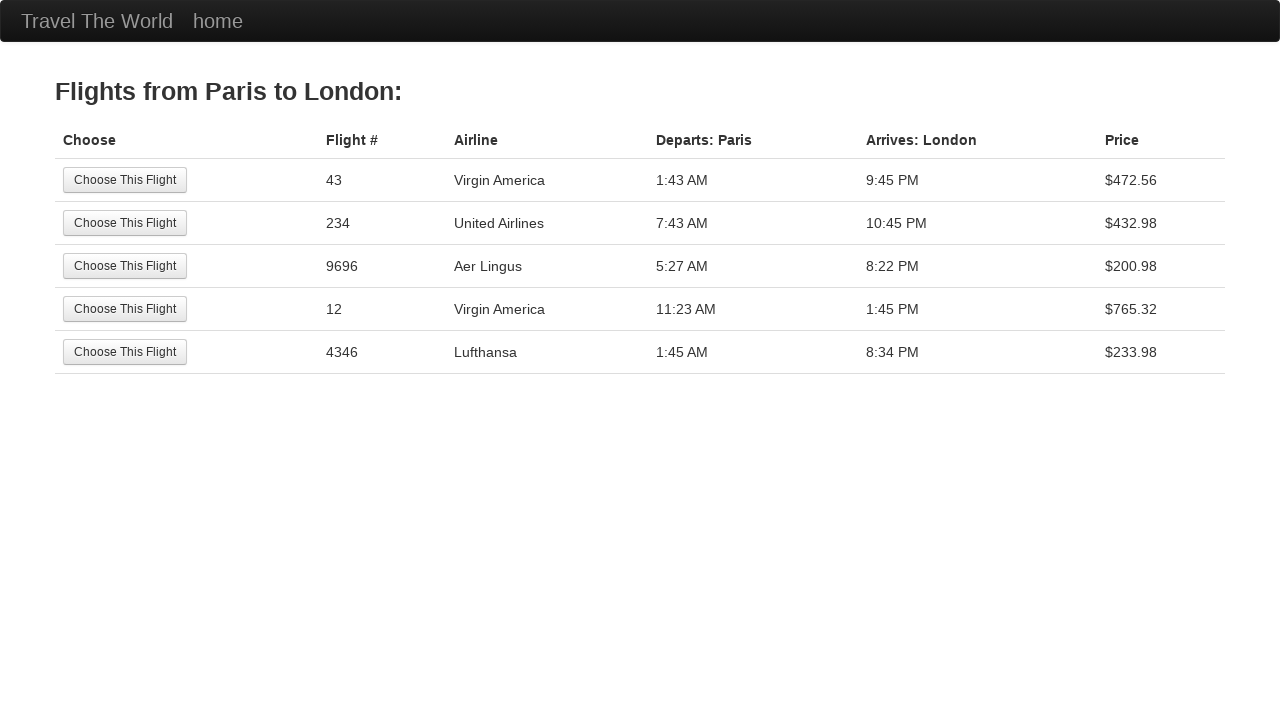

Flight results page loaded with available flights
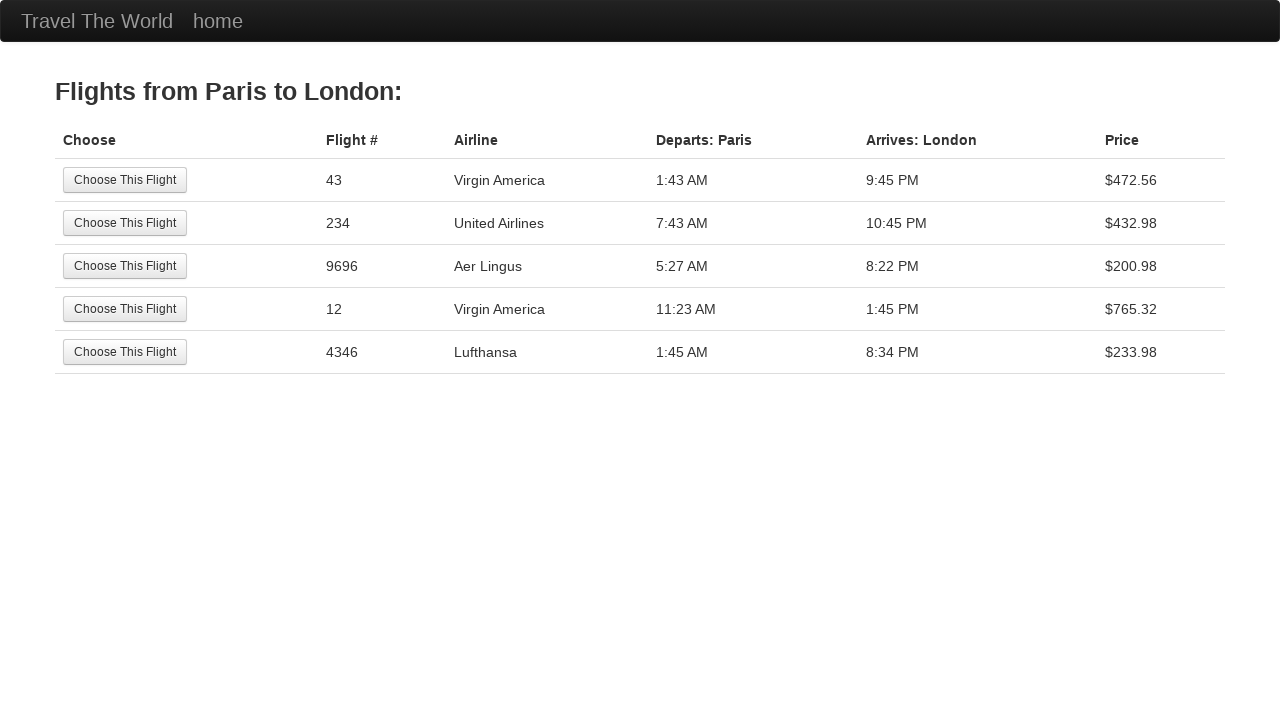

Selected first available flight at (125, 180) on table tbody tr:first-child input[type='submit']
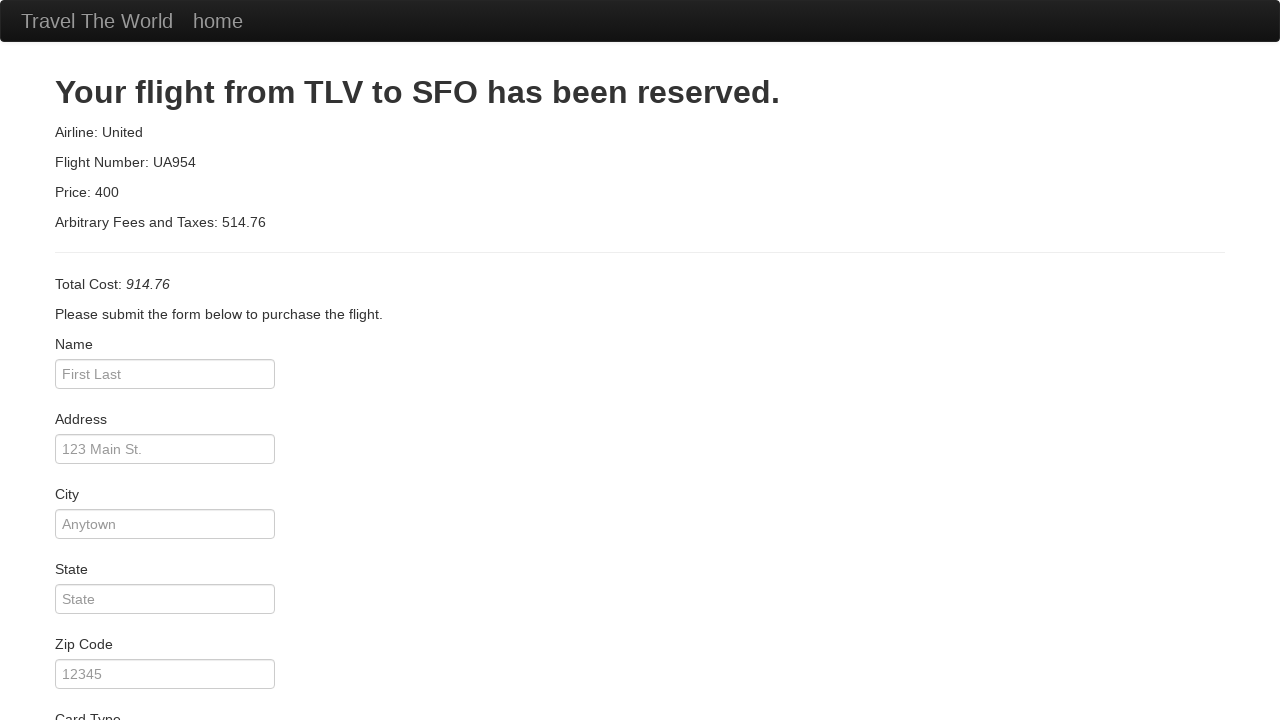

Purchase page loaded
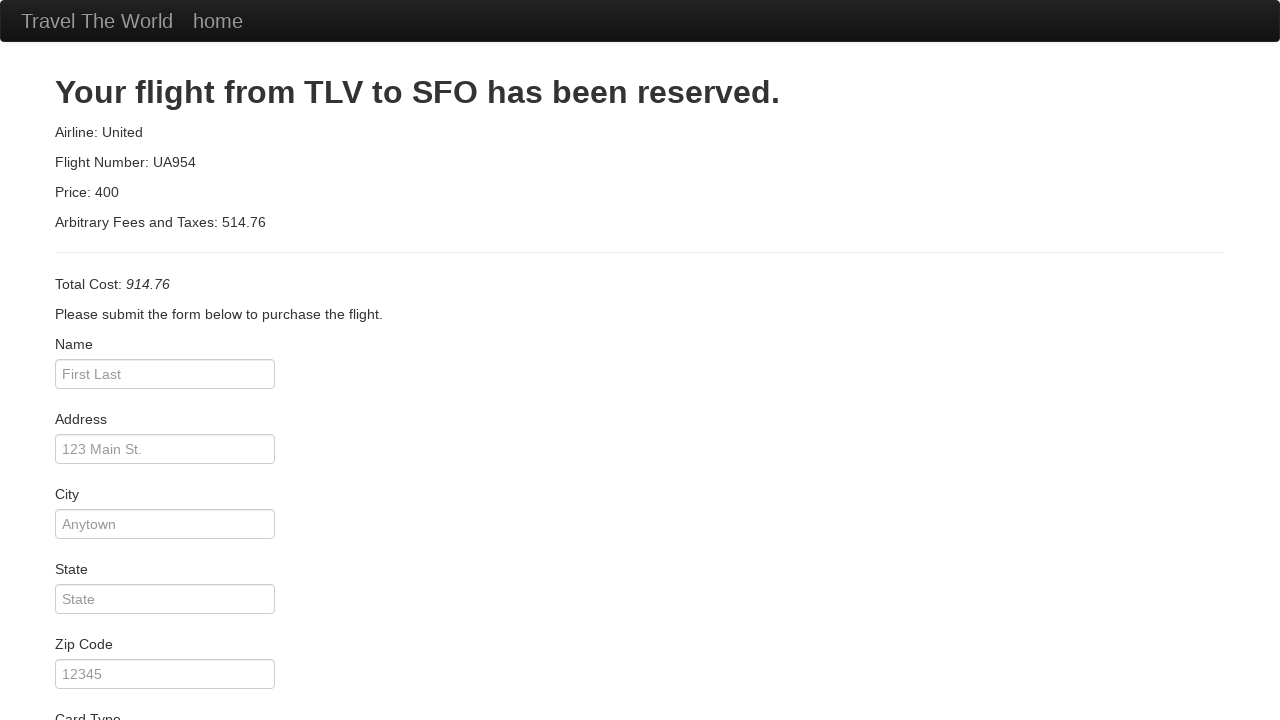

Filled in passenger name: Seena on input#inputName
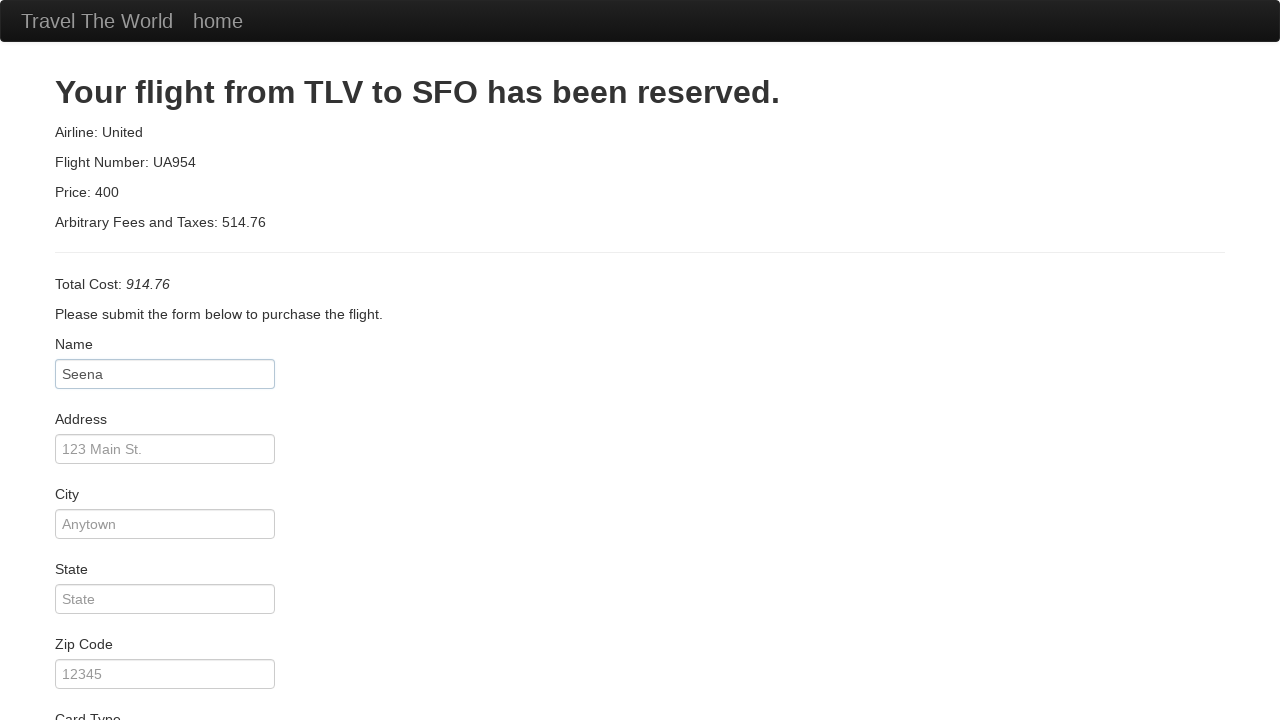

Filled in passenger address: Richmond on input#address
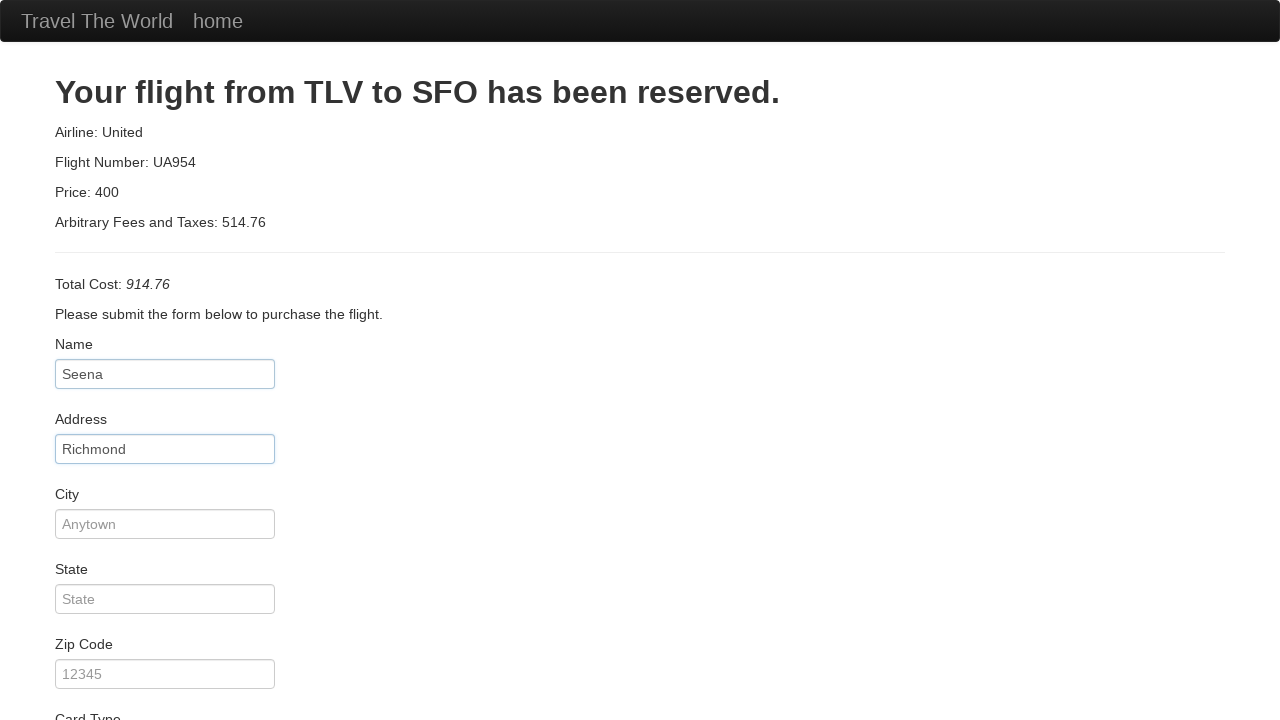

Filled in passenger city: Bangalore on input#city
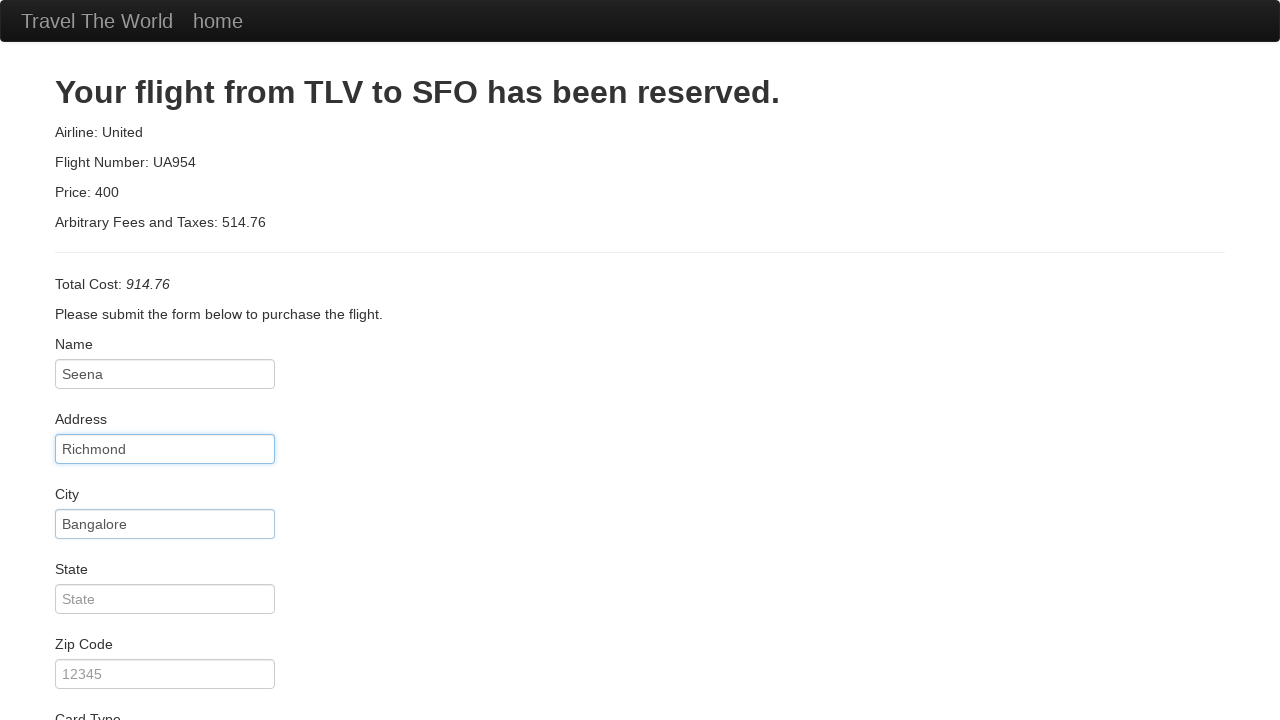

Filled in passenger state: KA on input#state
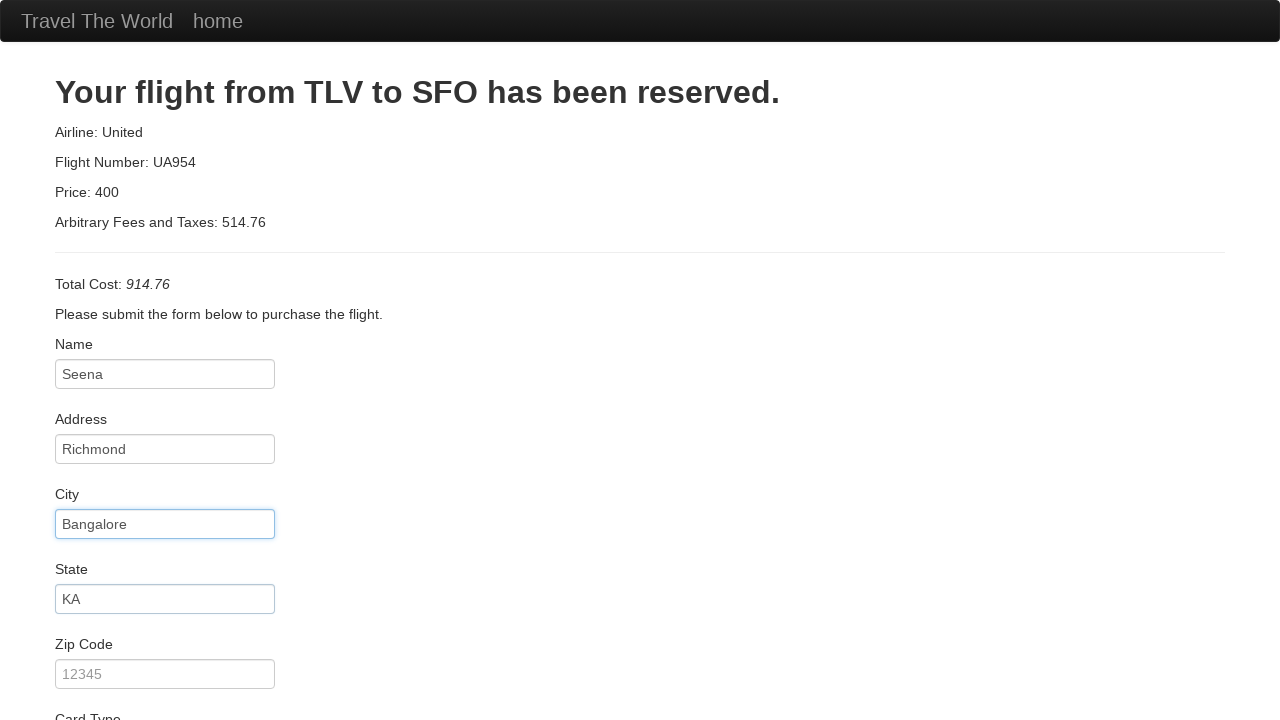

Filled in passenger zip code: 7777 on input#zipCode
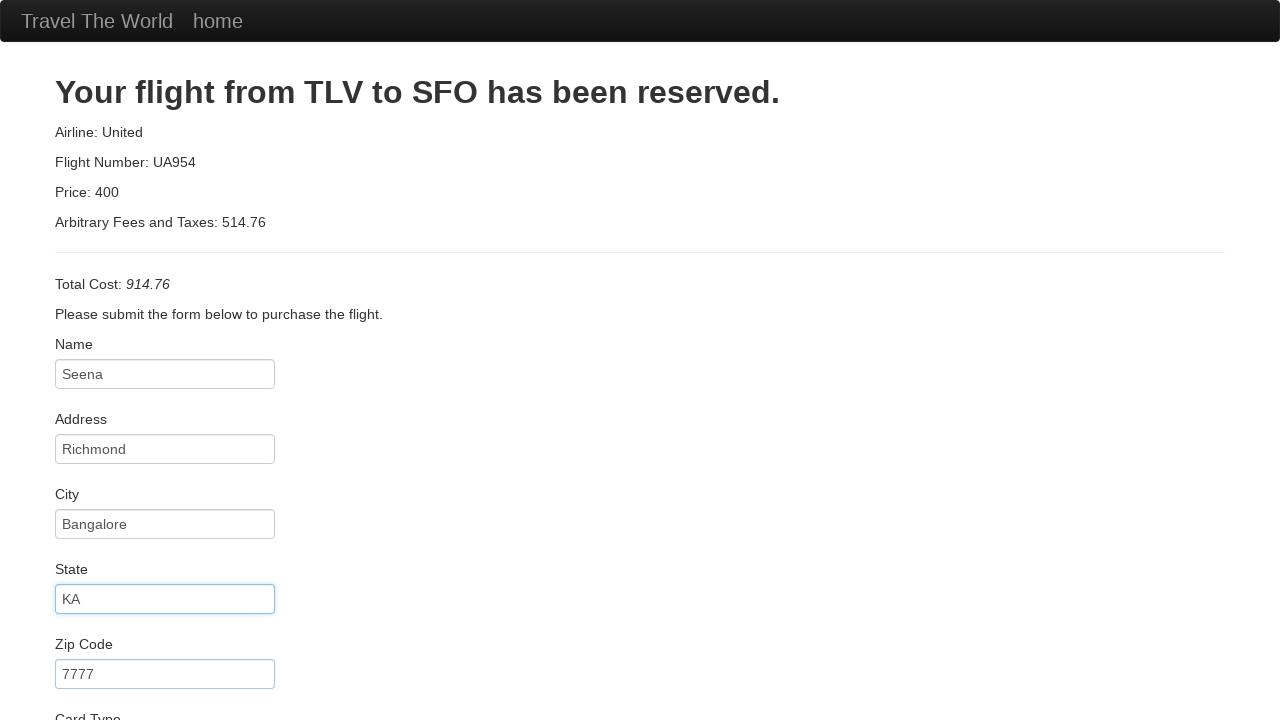

Selected Visa as card type on select#cardType
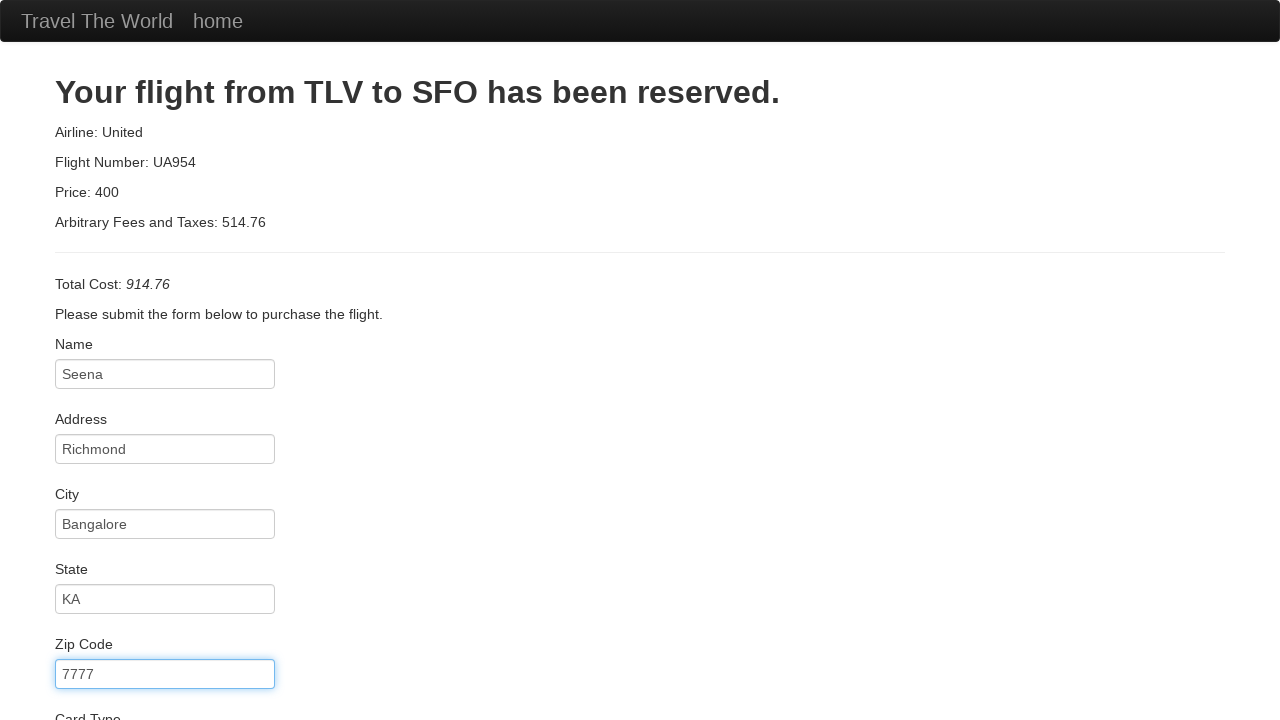

Filled in credit card number: 989898999999 on input#creditCardNumber
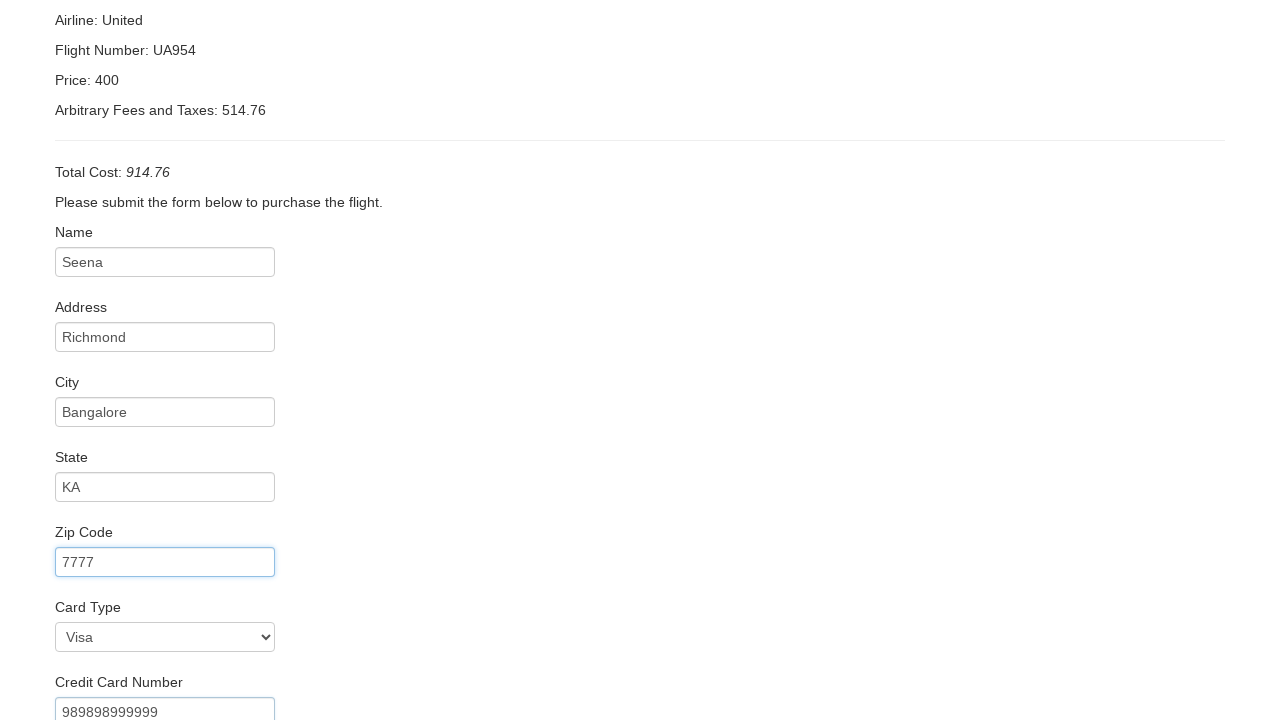

Filled in card expiration month: 10 on input#creditCardMonth
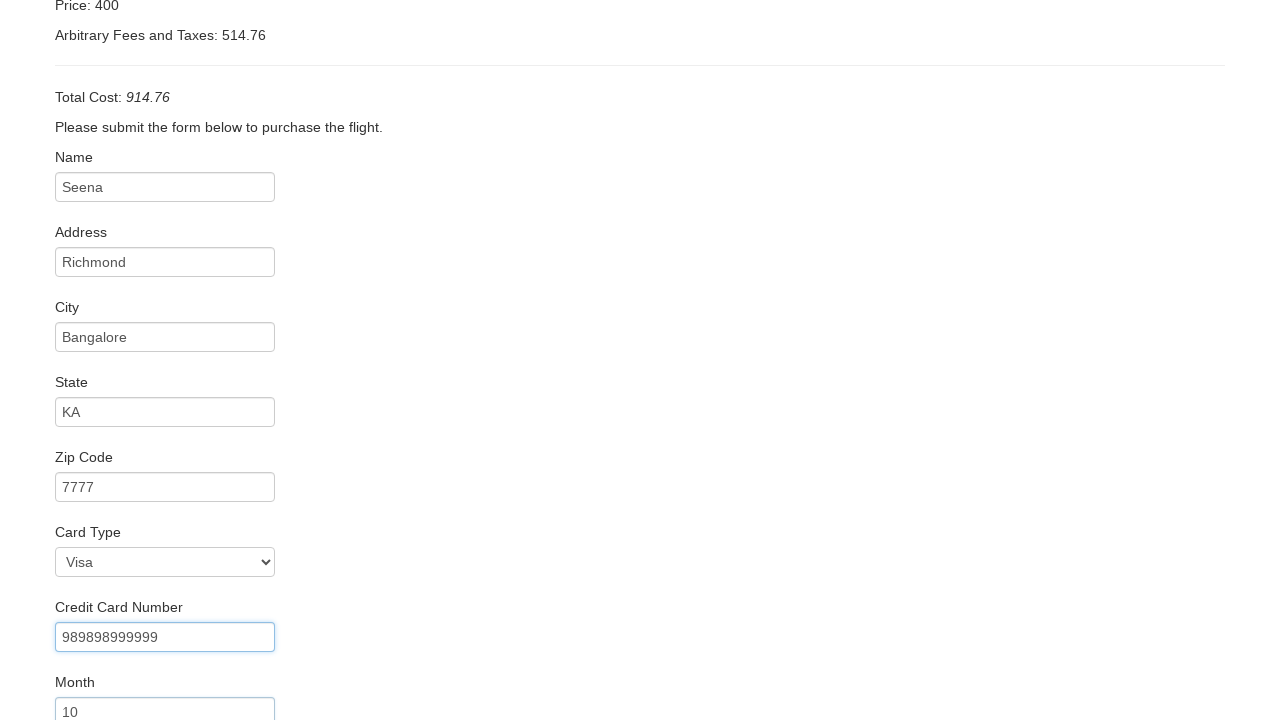

Filled in card expiration year: 2021 on input#creditCardYear
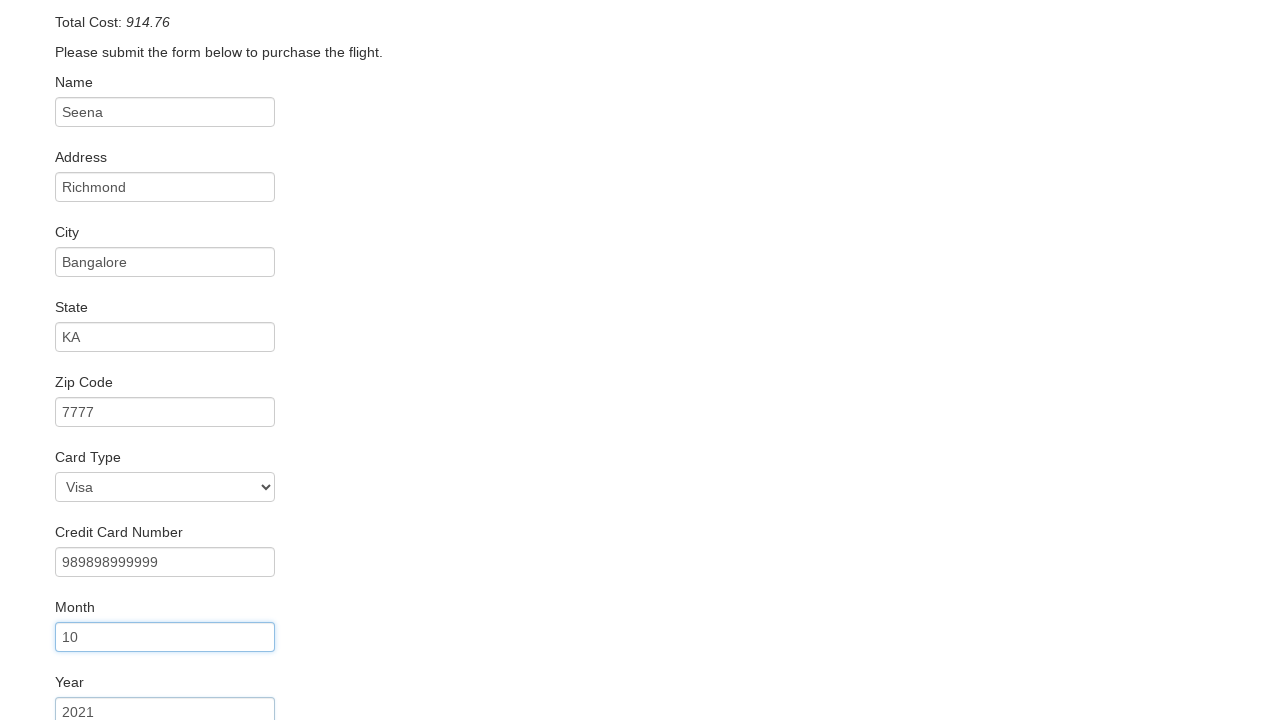

Filled in name on card: seena on input#nameOnCard
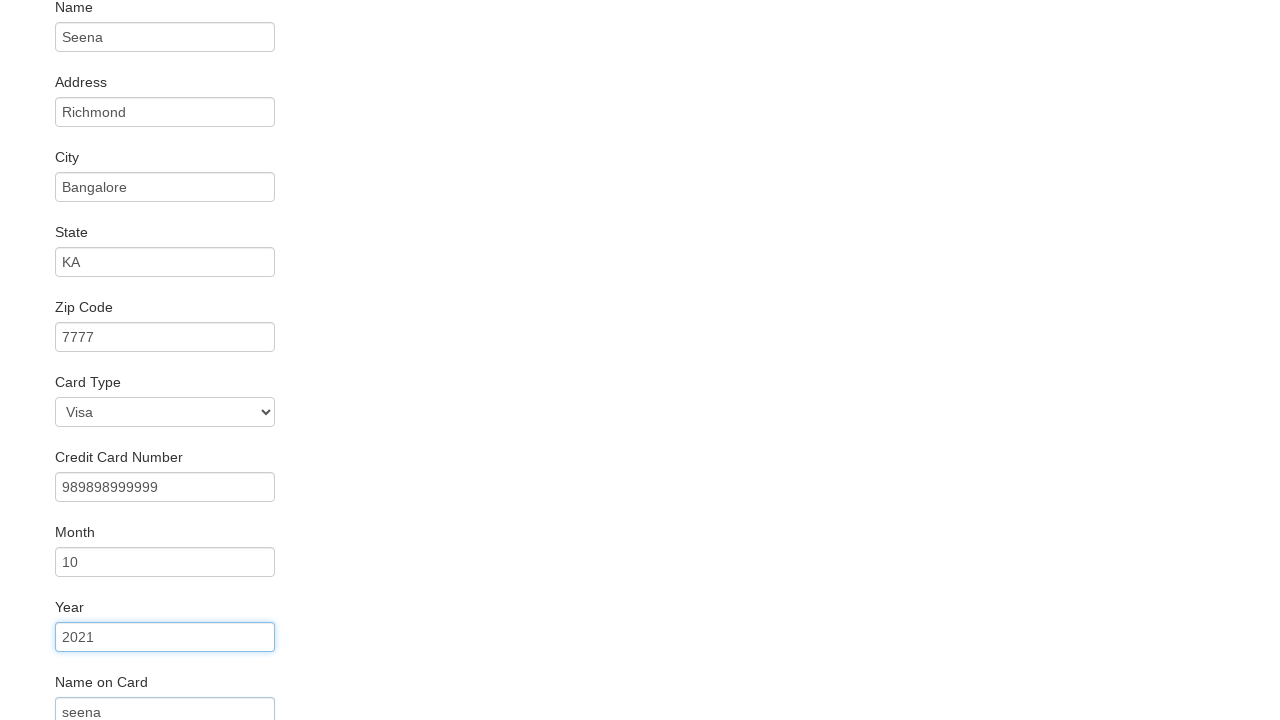

Checked 'Remember Me' checkbox at (62, 656) on input#rememberMe
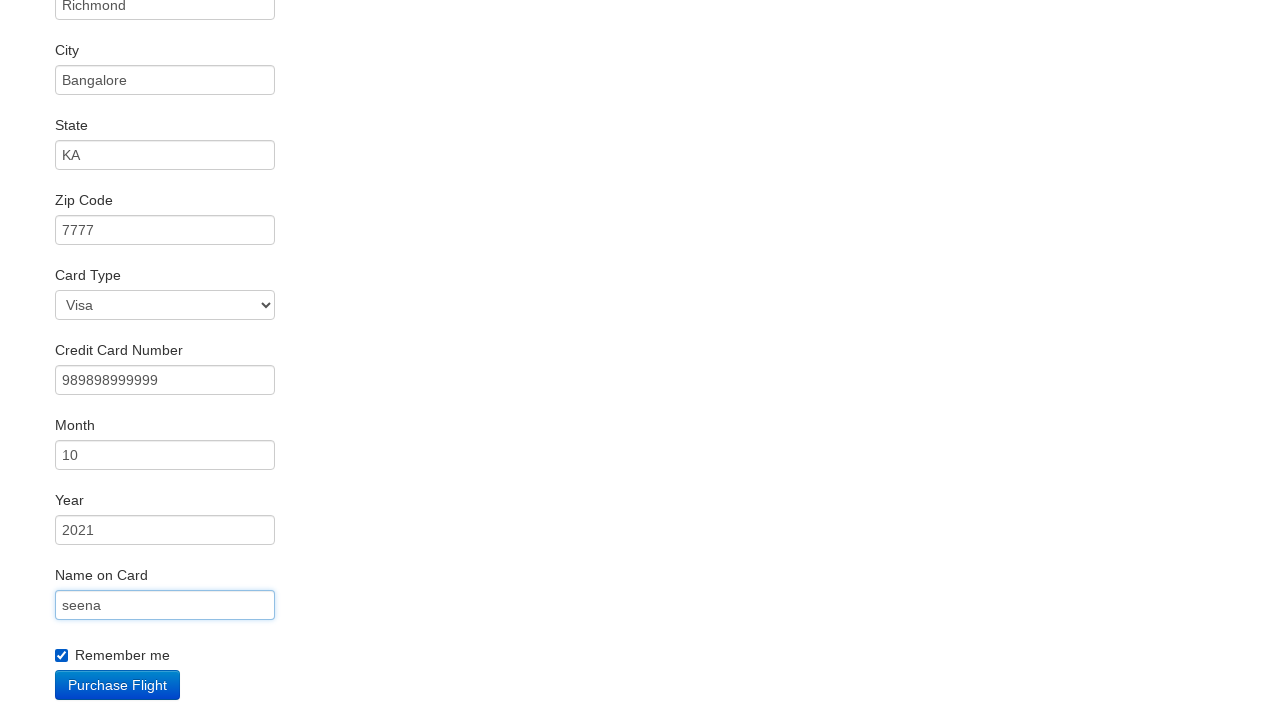

Clicked Purchase Flight button to complete booking at (118, 685) on input[type='submit']
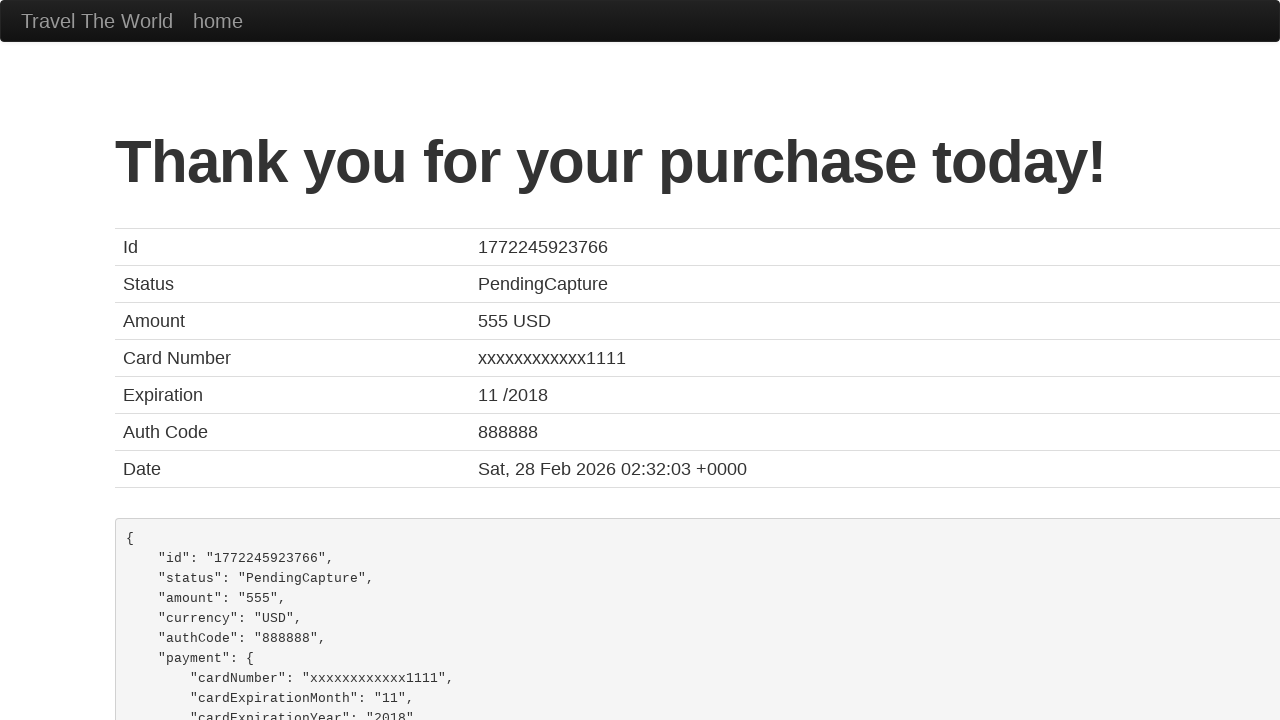

Flight booking confirmation page loaded successfully
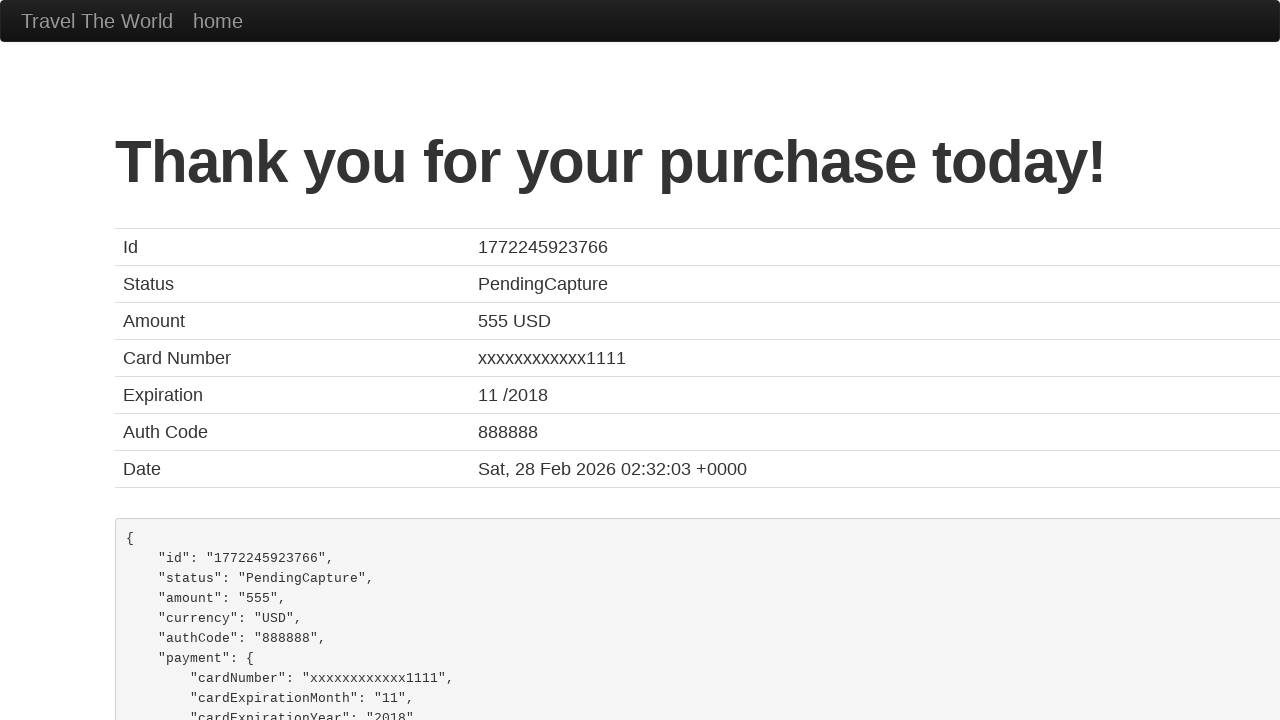

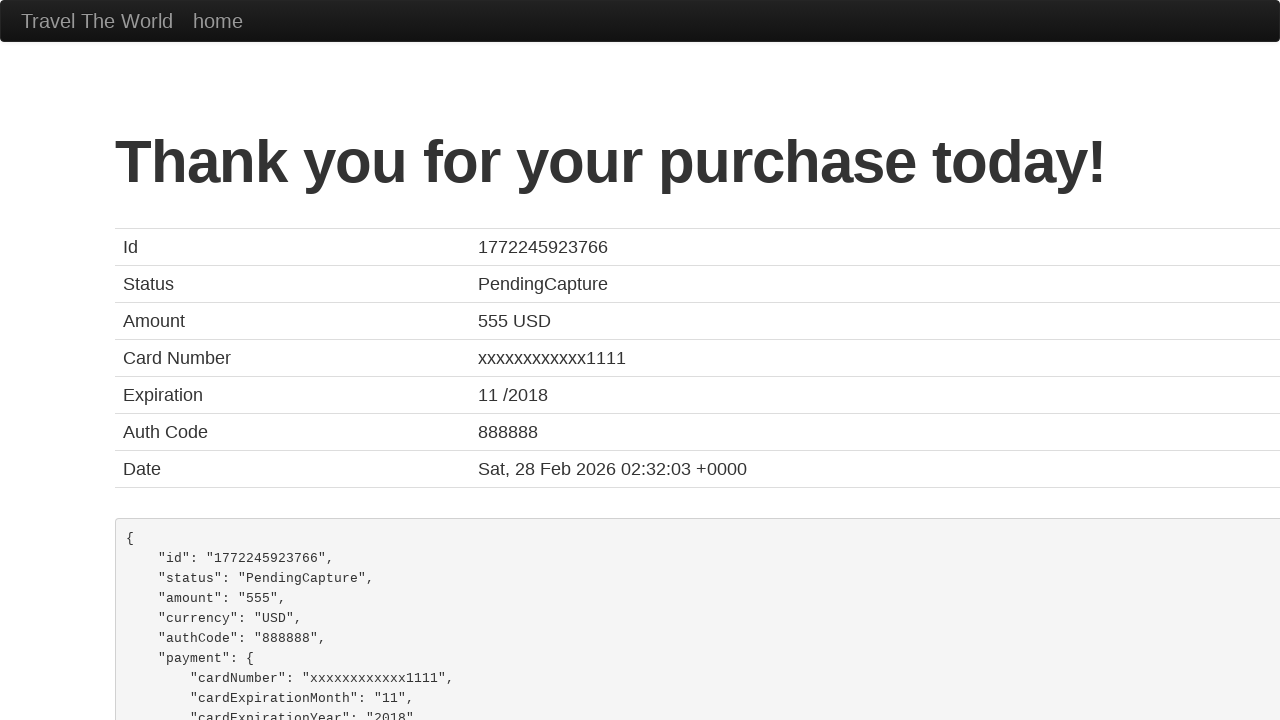